Tests the search functionality on a documentation website by clicking the search button, entering a search query "UML", and verifying that relevant results appear.

Starting URL: https://maciejskorski.github.io/software_engineering

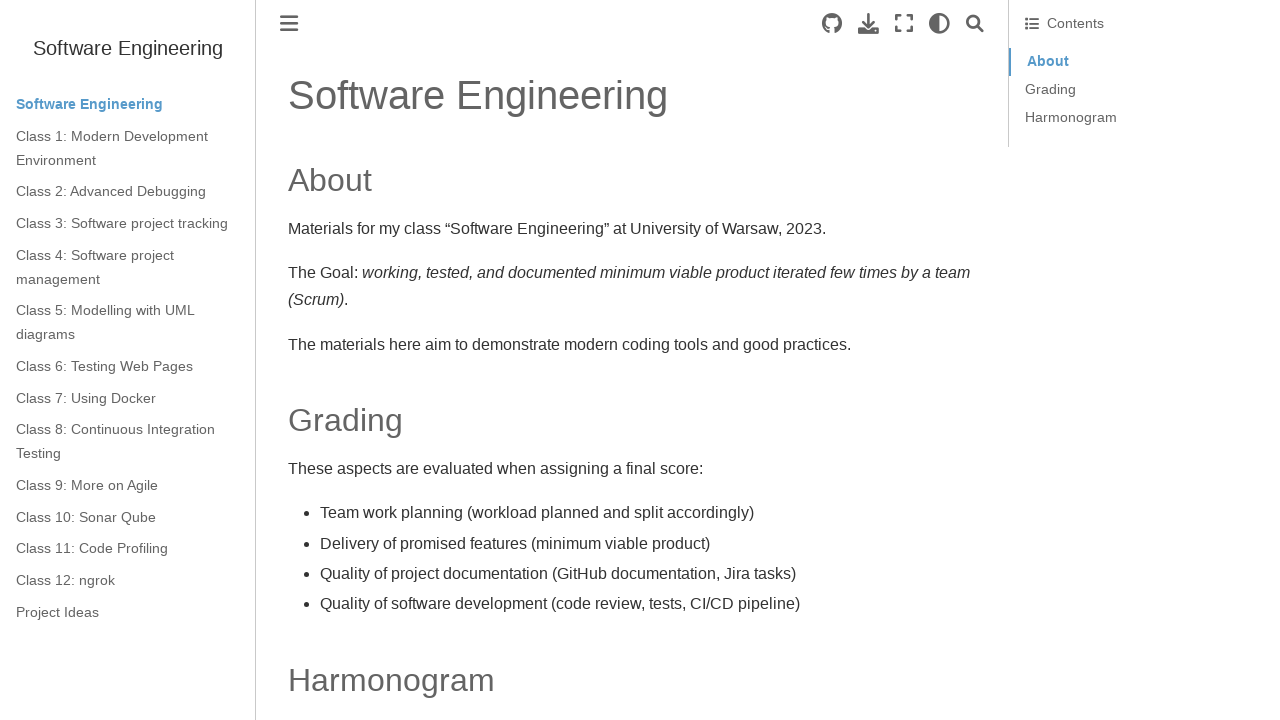

Clicked search button to open search at (975, 24) on .search-button
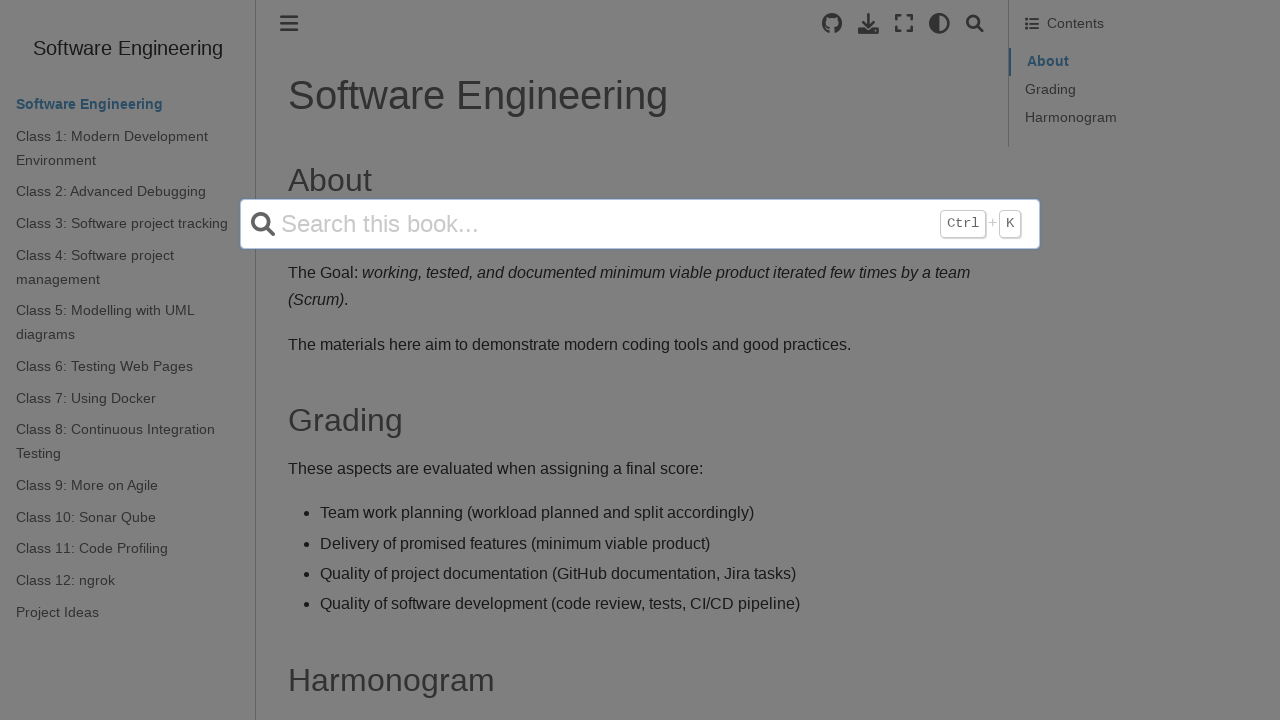

Filled search input with 'UML' on input[name='q']
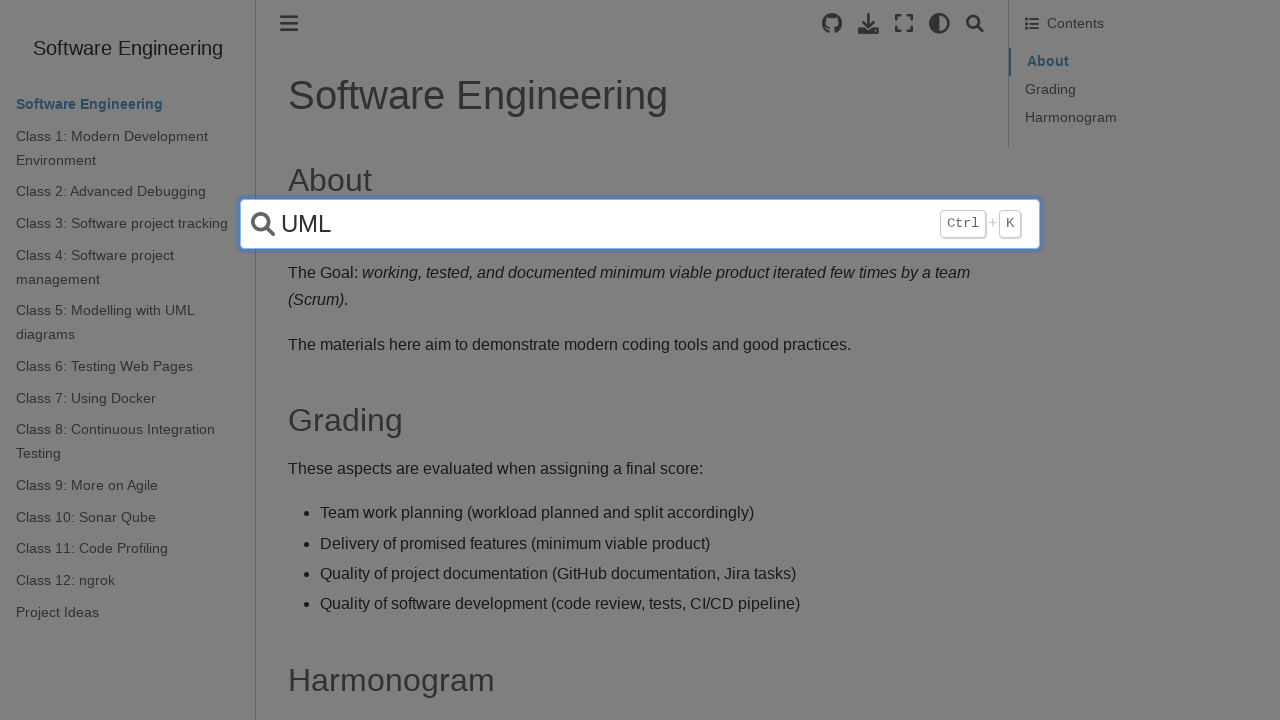

Pressed Enter to submit search query on input[name='q']
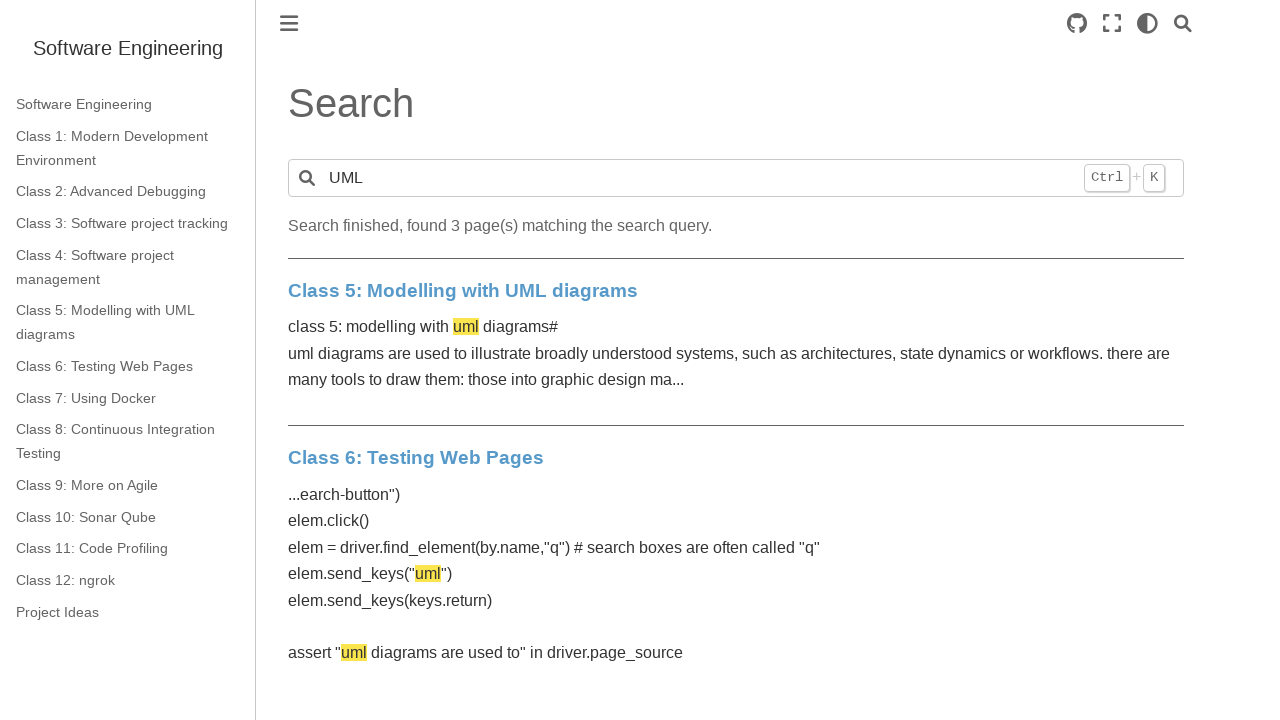

Search results loaded with expected UML content
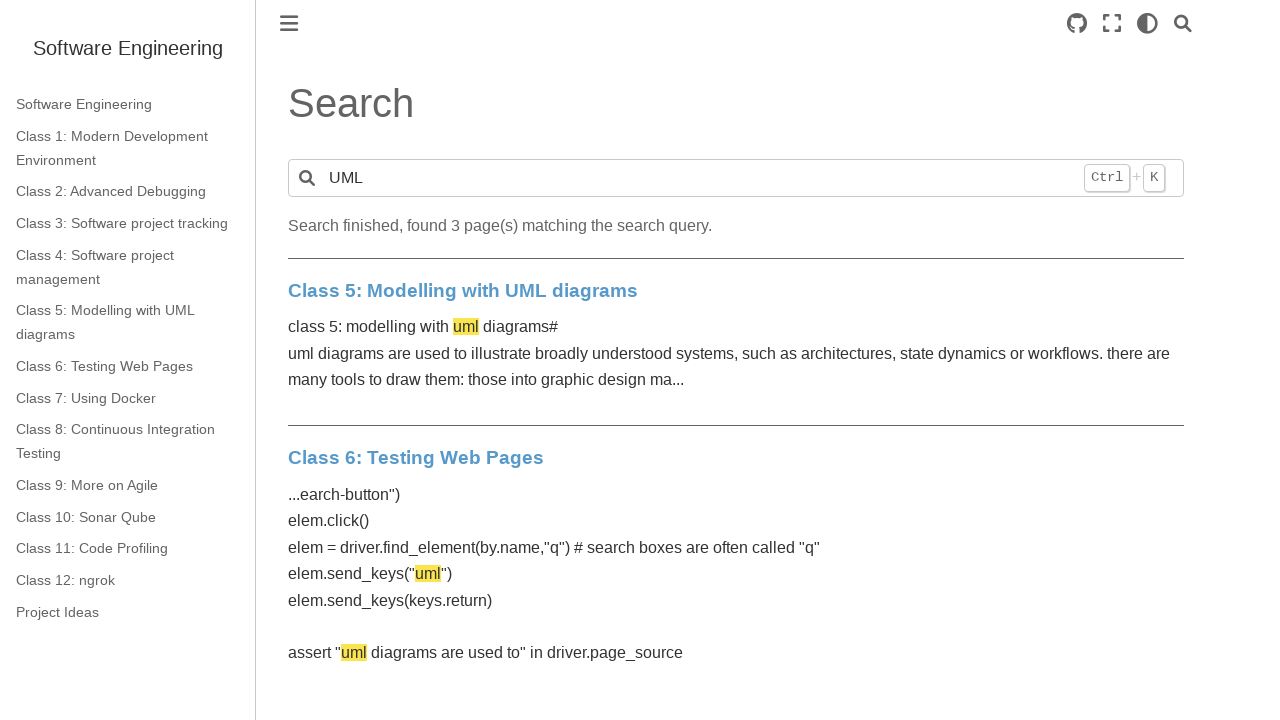

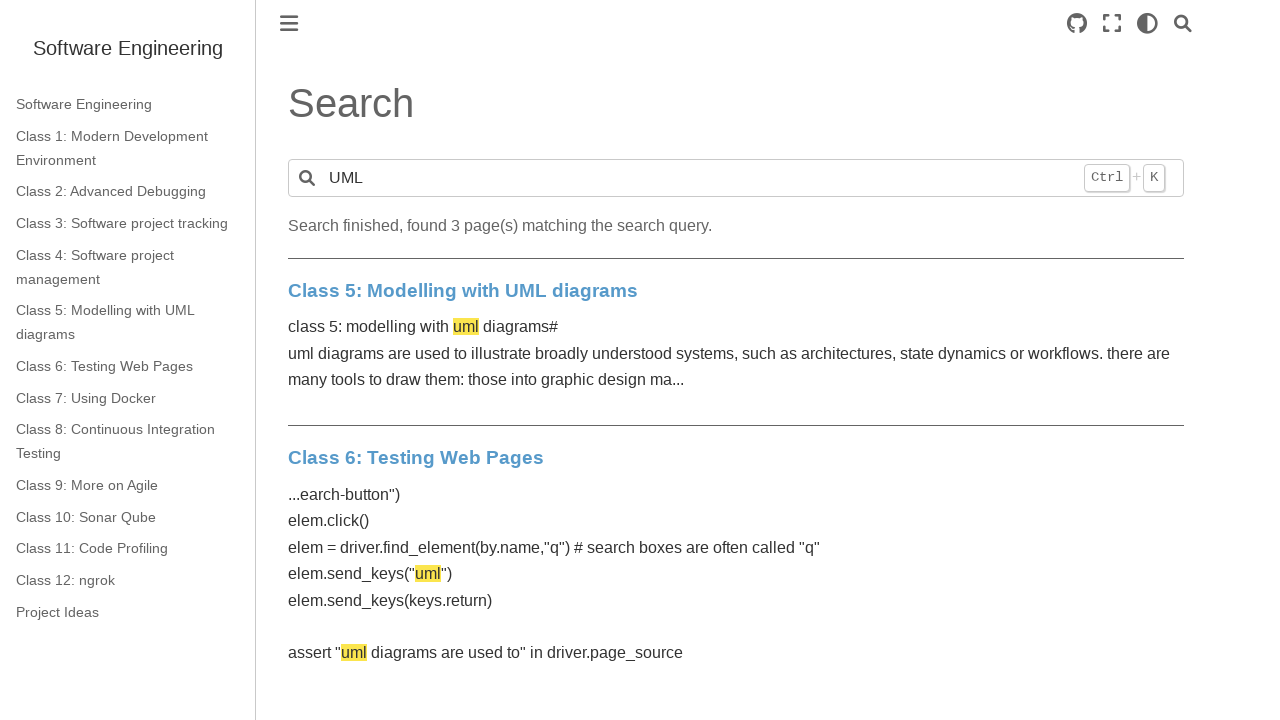